Tests right-click context menu functionality by performing a right-click action on a button element

Starting URL: https://swisnl.github.io/jQuery-contextMenu/demo.html

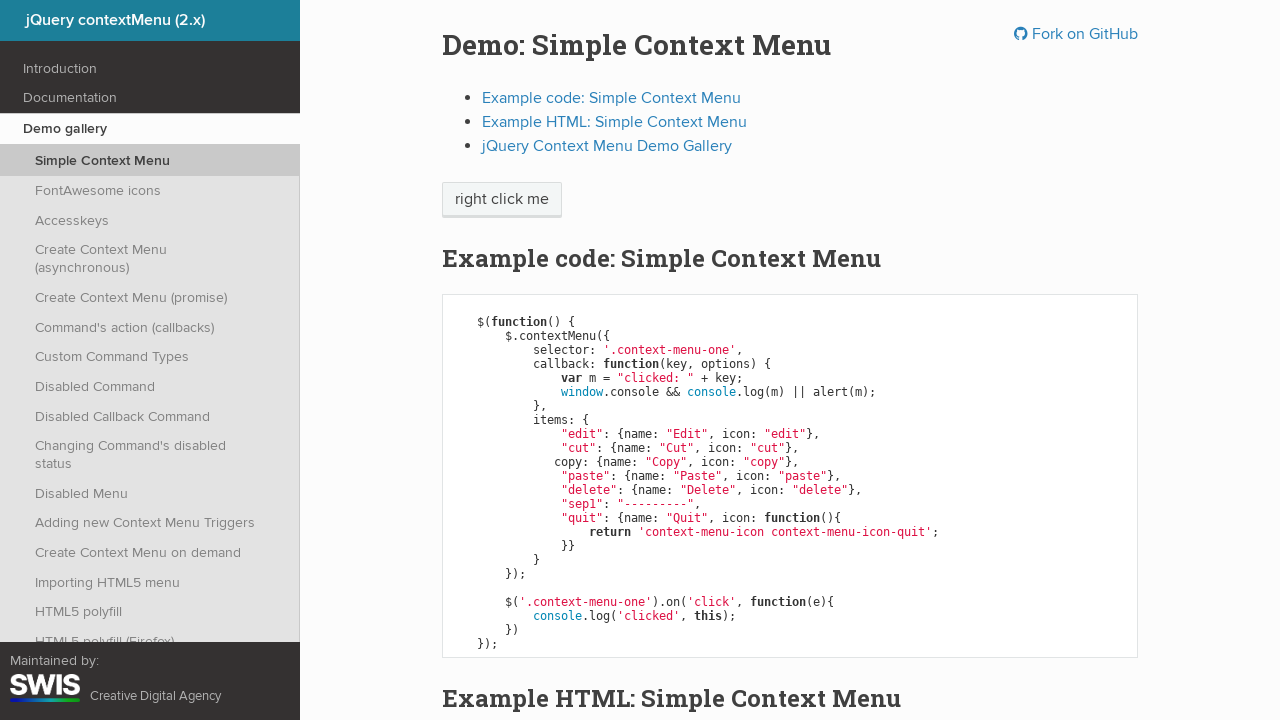

Located right-click button element
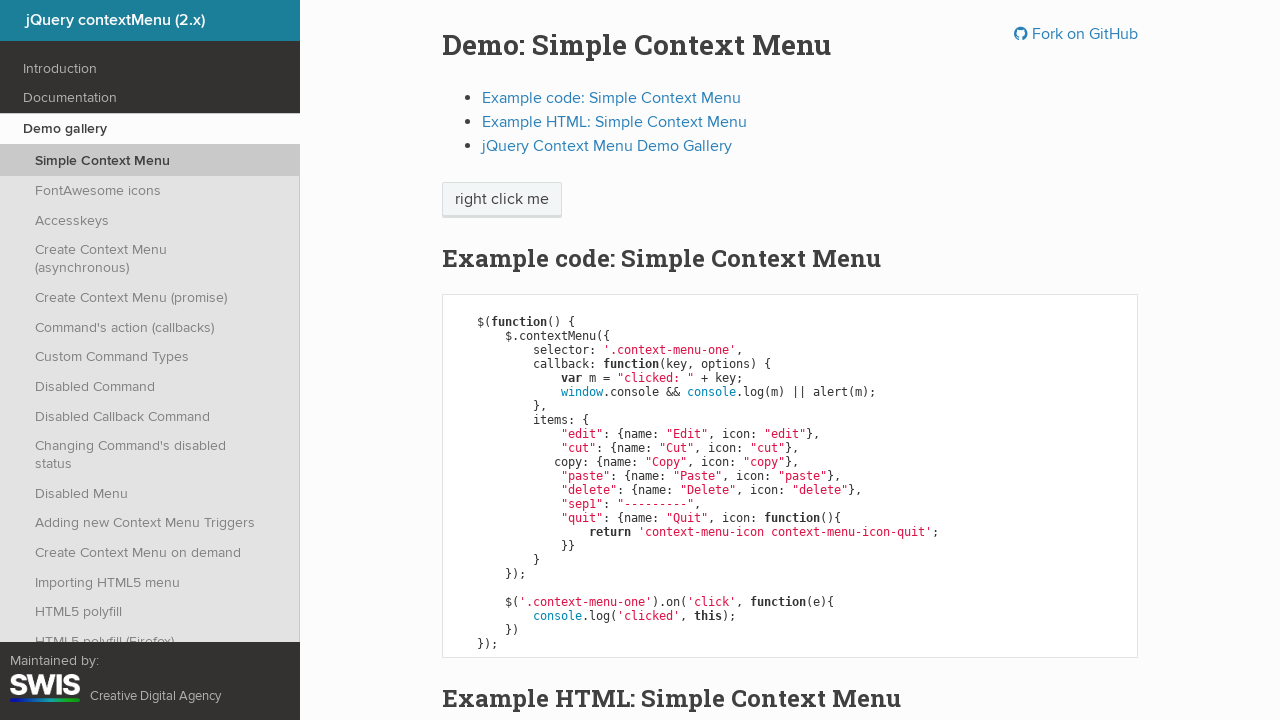

Performed right-click action on button element at (502, 200) on xpath=//span[@class='context-menu-one btn btn-neutral']
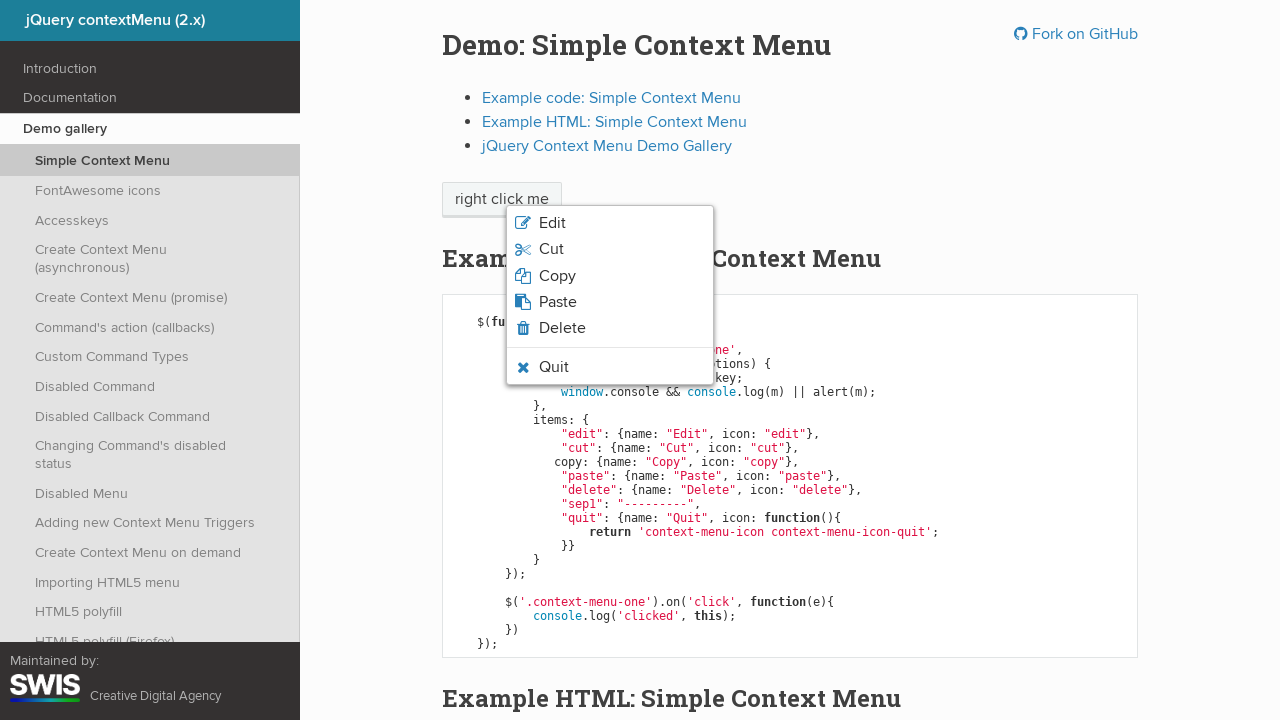

Context menu appeared and became visible
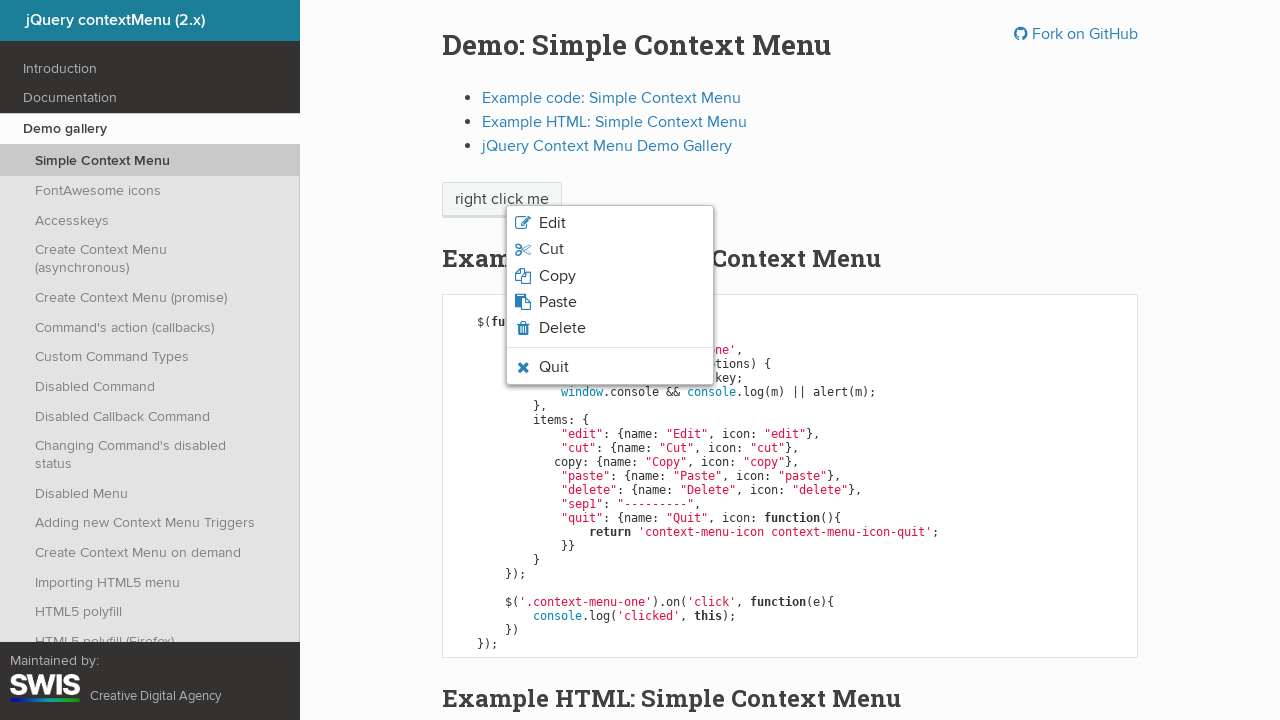

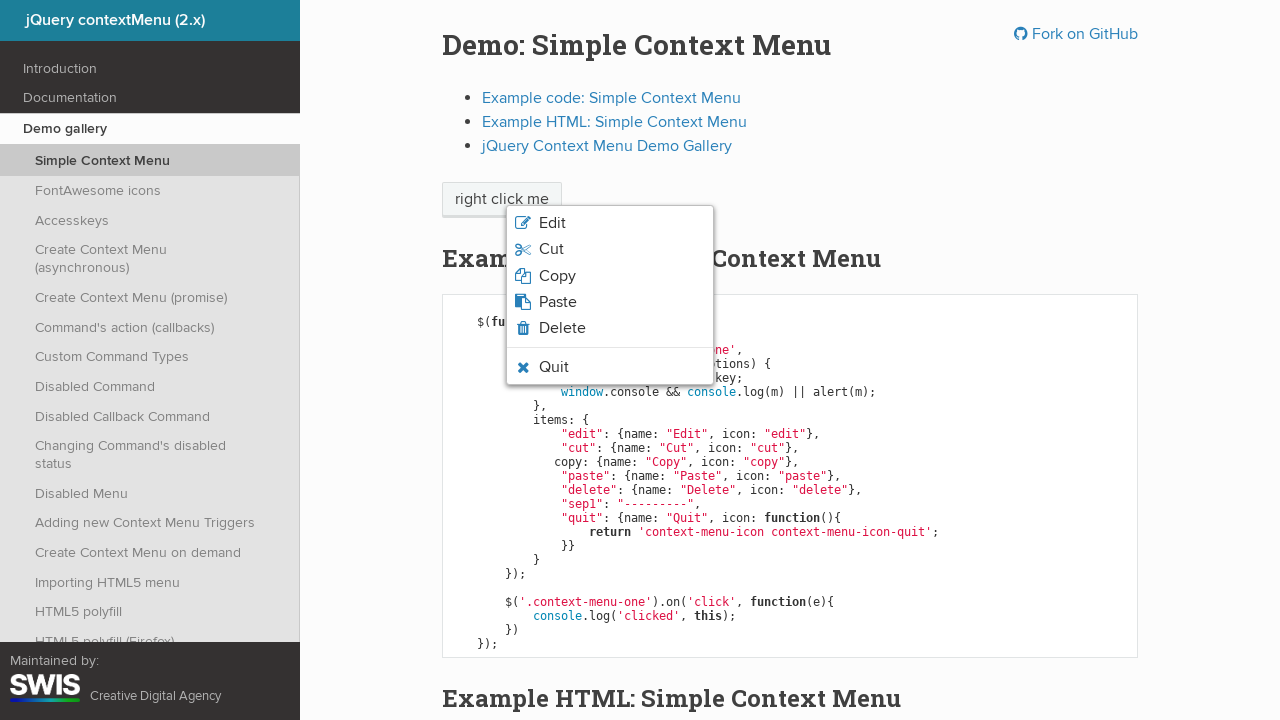